Tests new user registration by filling out the registration form with valid data and submitting it, verifying successful account creation.

Starting URL: https://naveenautomationlabs.com/opencart/index.php?route=common/home

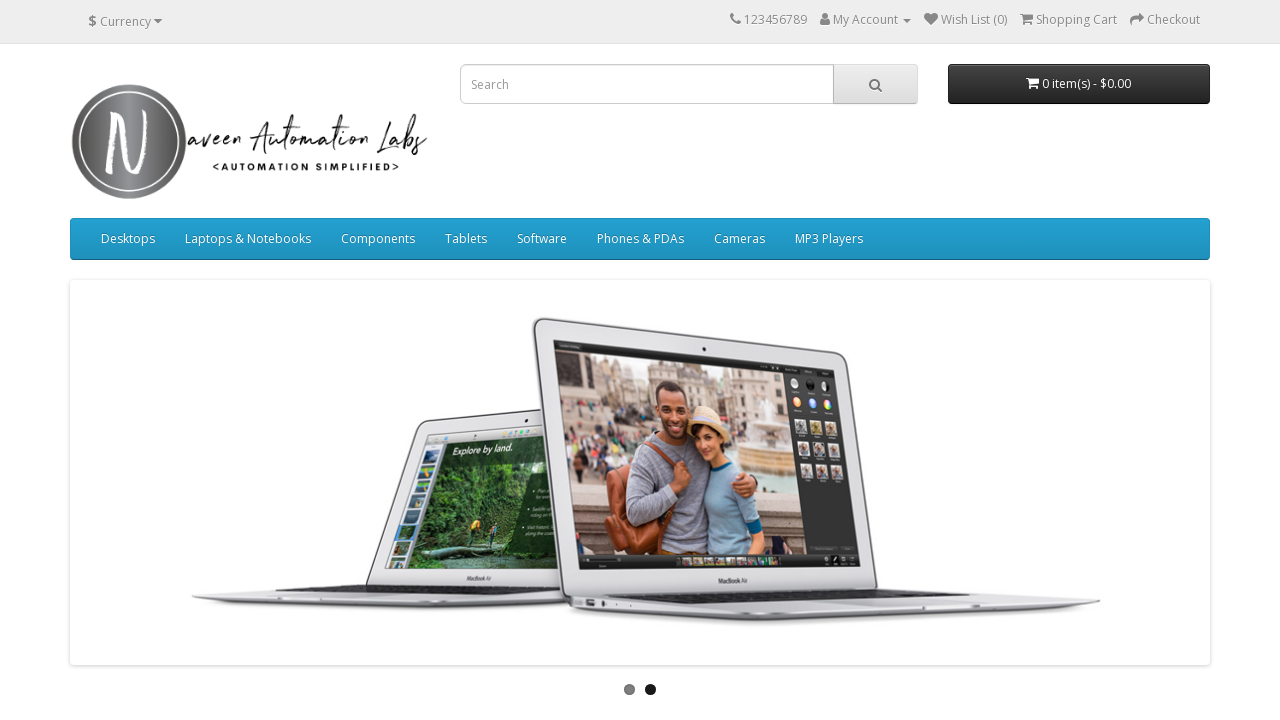

Waited for My Account dropdown to be visible
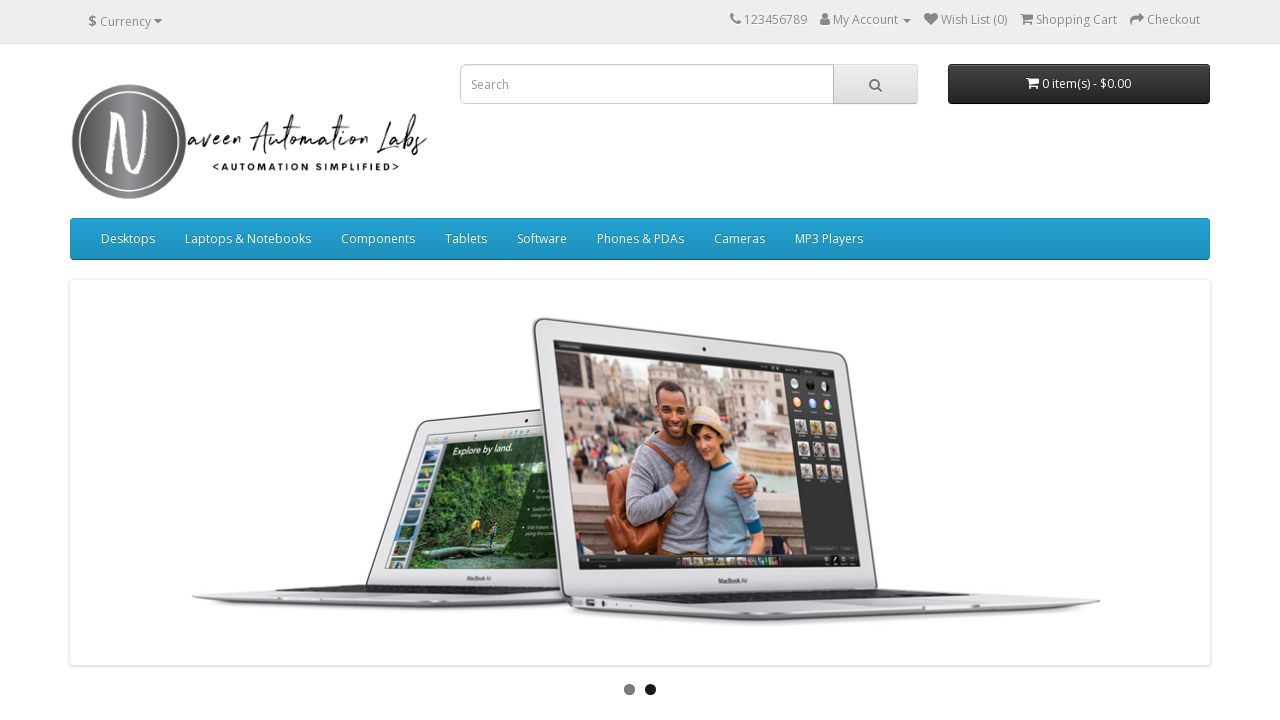

Clicked on My Account dropdown at (866, 20) on xpath=//span[text()='My Account']
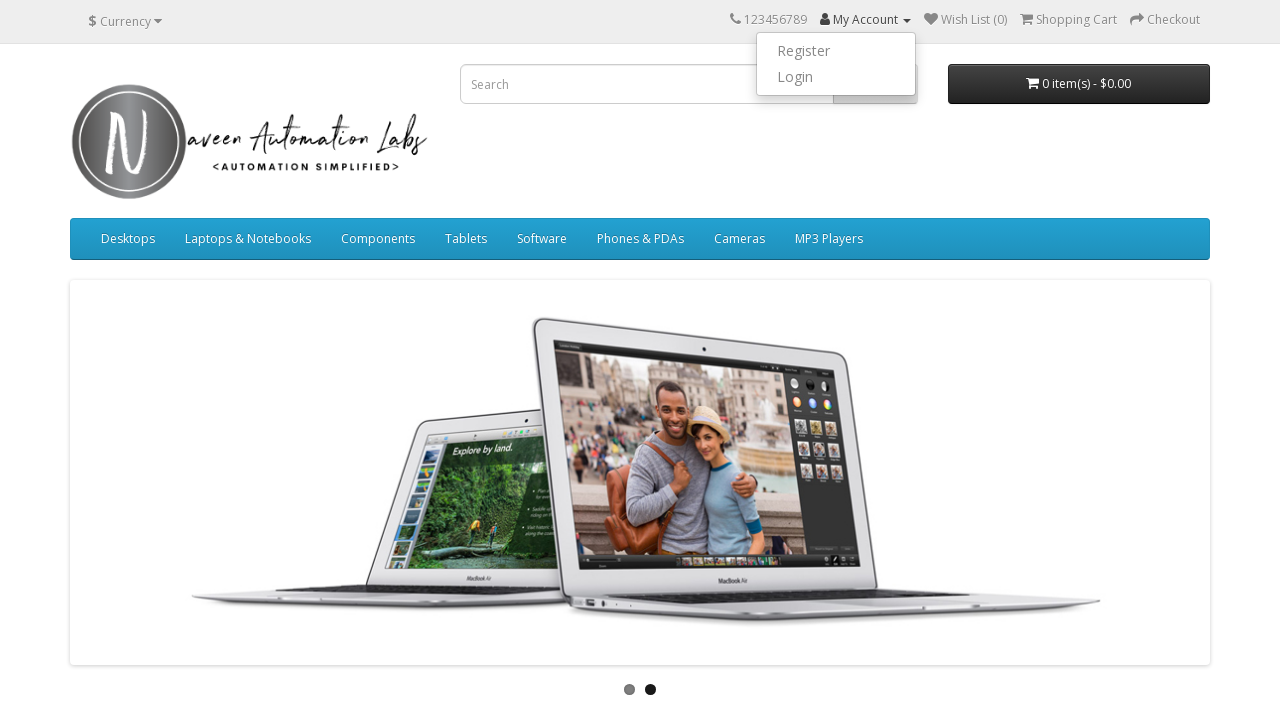

Waited for Register link to be visible
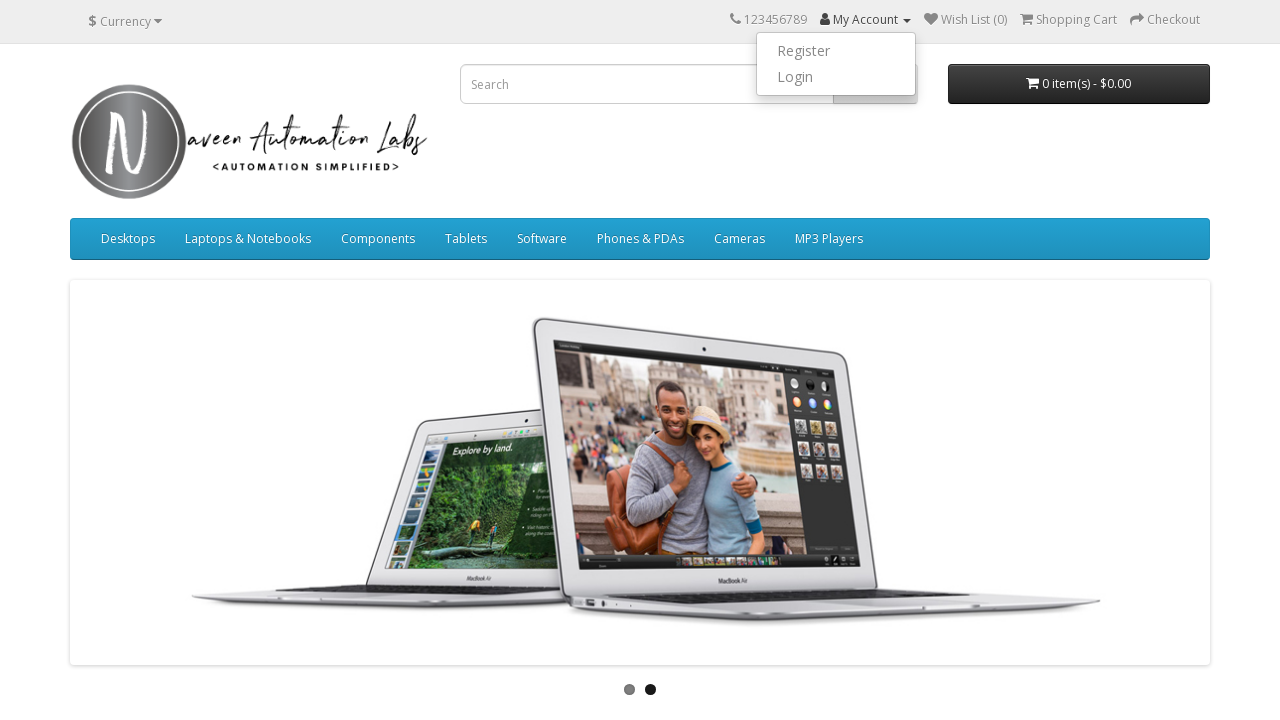

Clicked Register link from dropdown menu at (836, 51) on ul.dropdown-menu.dropdown-menu-right > li:nth-child(1) > a
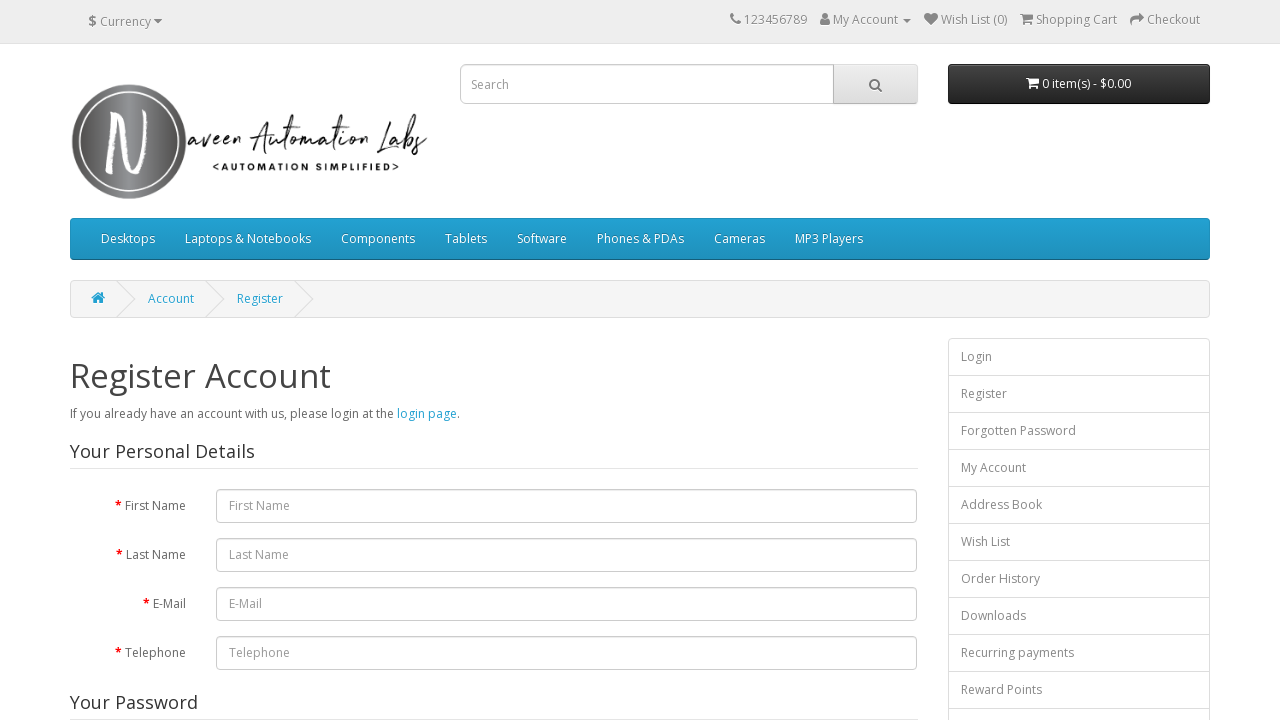

Filled first name field with 'Scott' on input#input-firstname
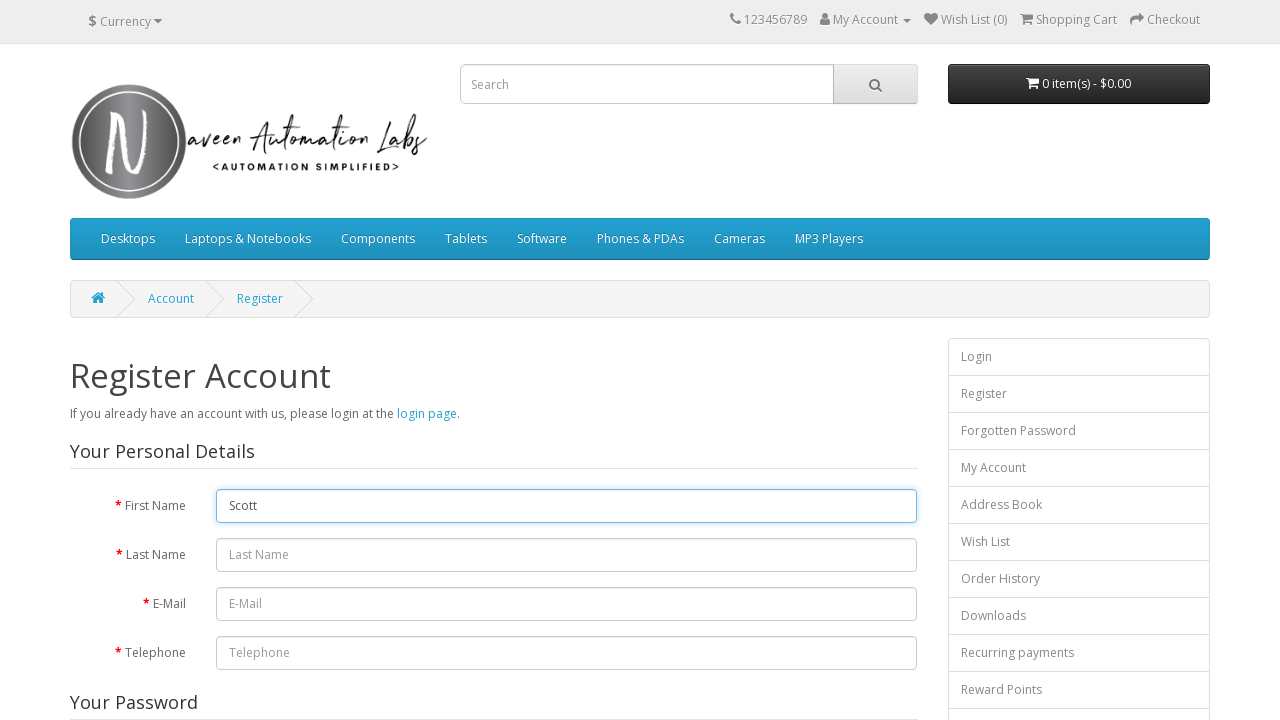

Filled last name field with 'William' on input#input-lastname
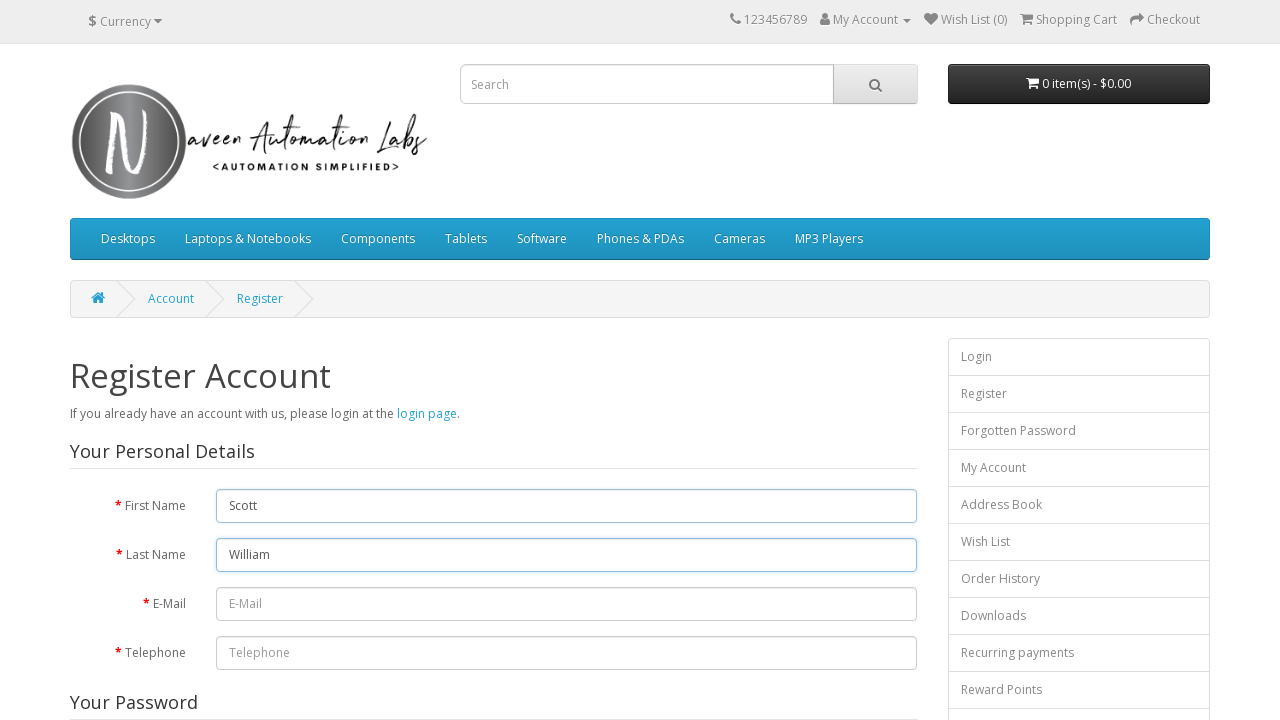

Filled email field with 'testuser7842@example.com' on input#input-email
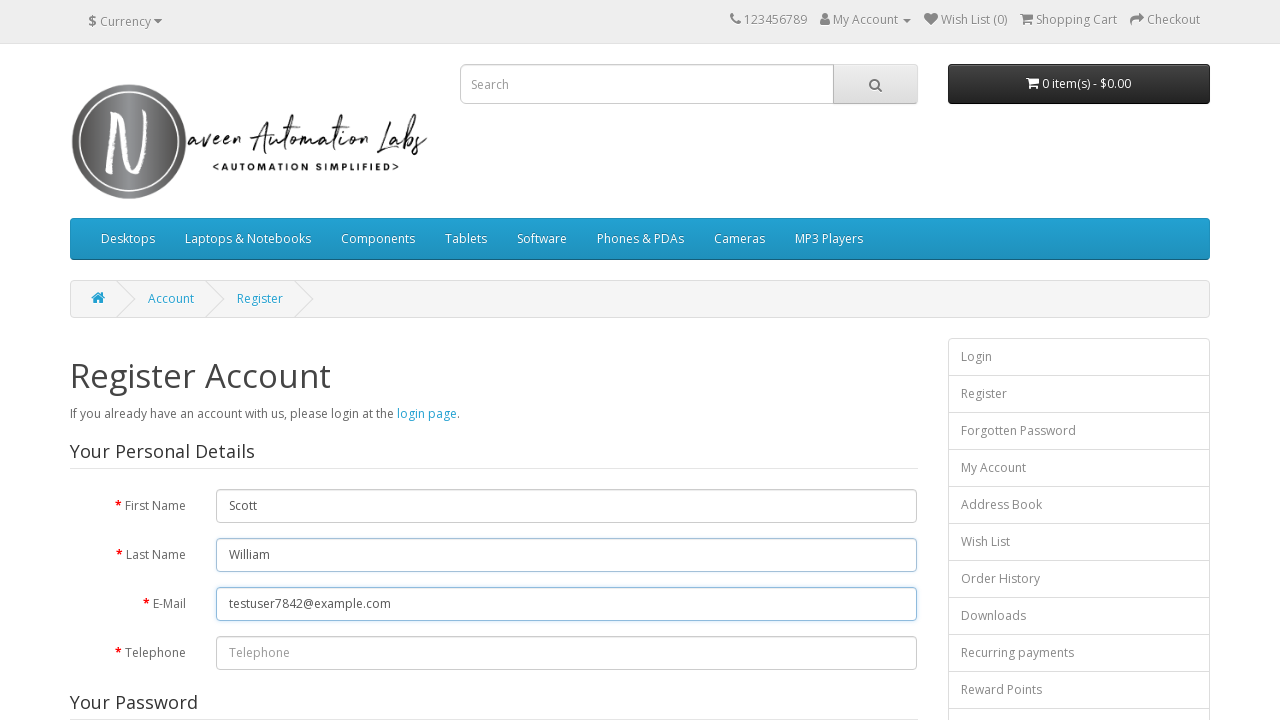

Filled telephone field with '1234567' on #input-telephone
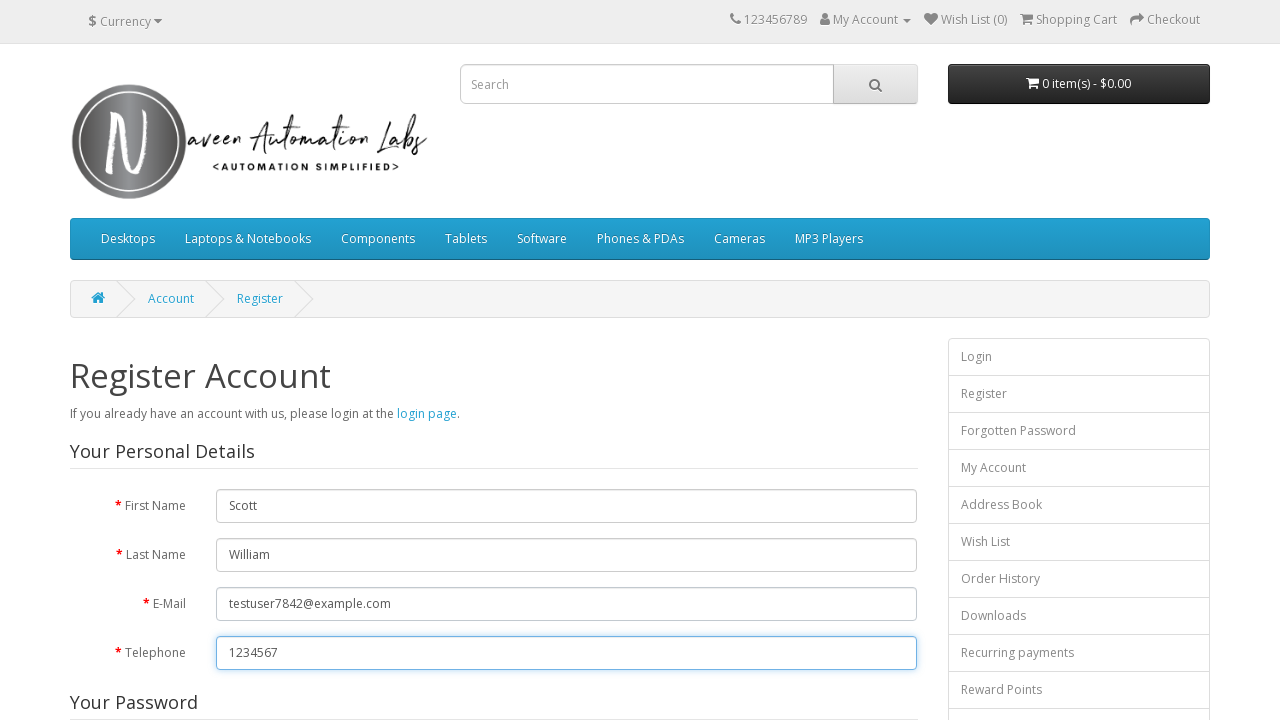

Filled password field with 'password123' on #input-password
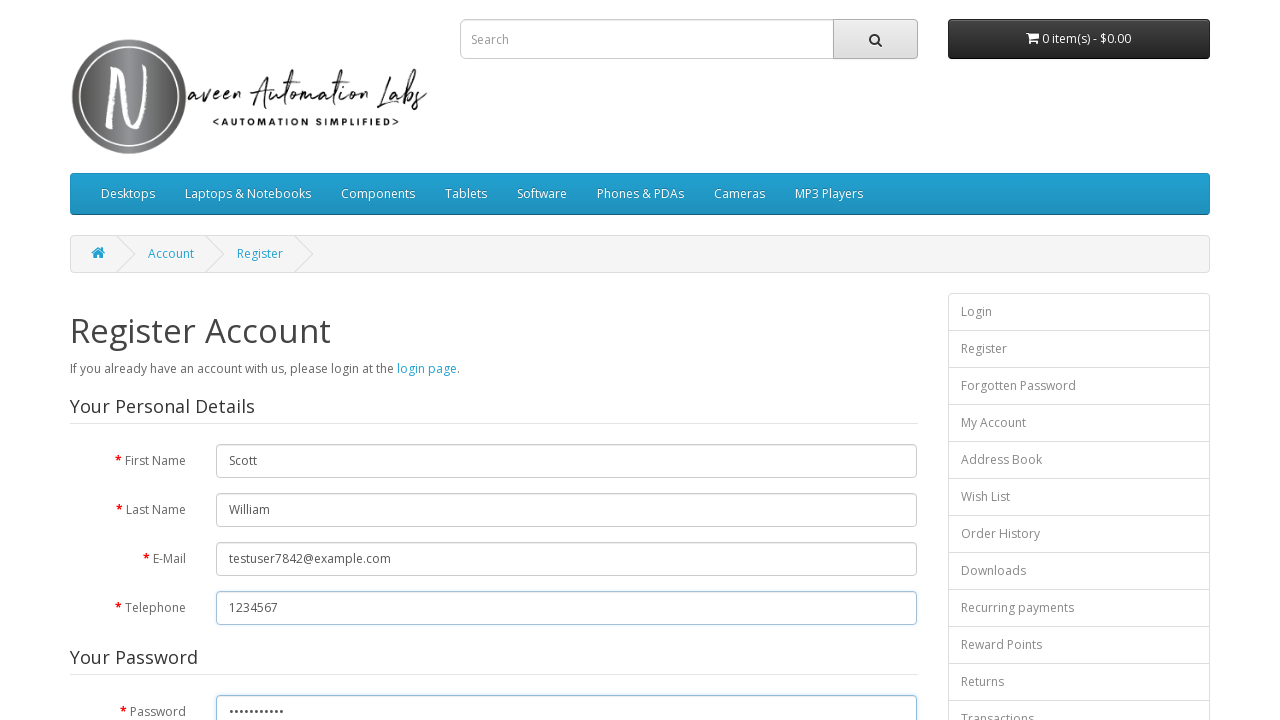

Filled password confirmation field with 'password123' on #input-confirm
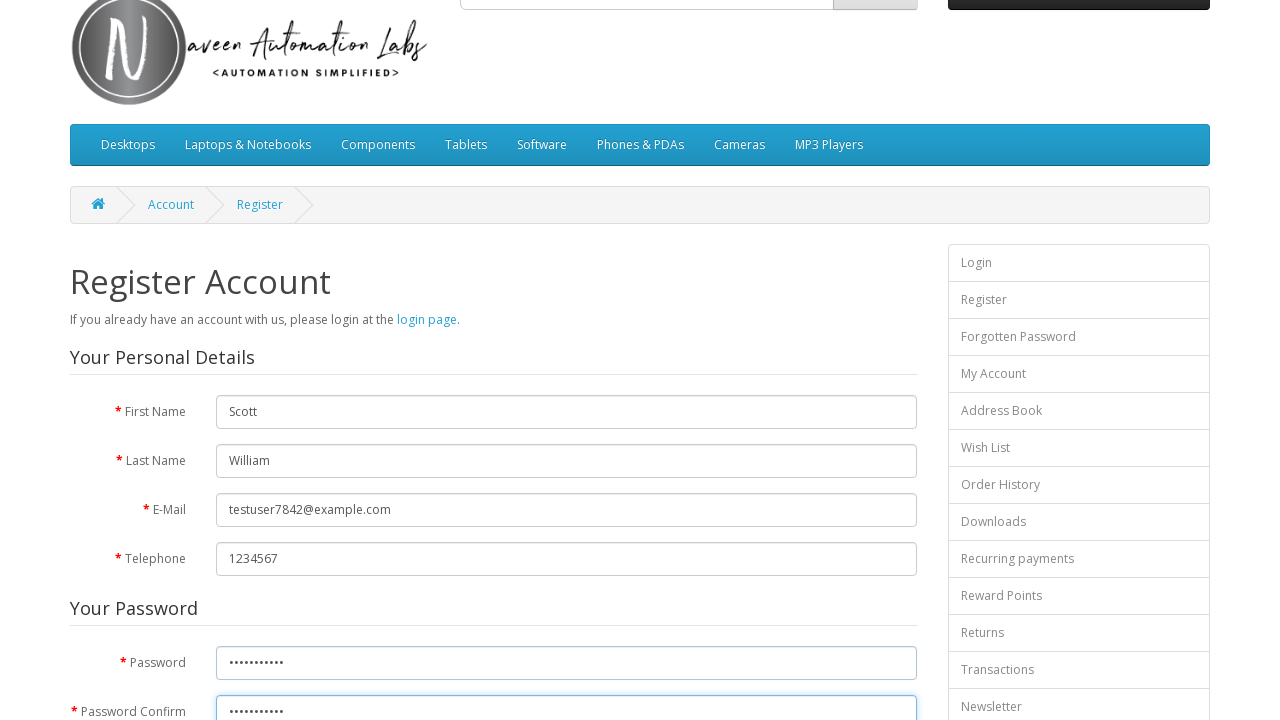

Clicked newsletter subscription option (No) at (276, 373) on (//input[@name='newsletter'])[2]
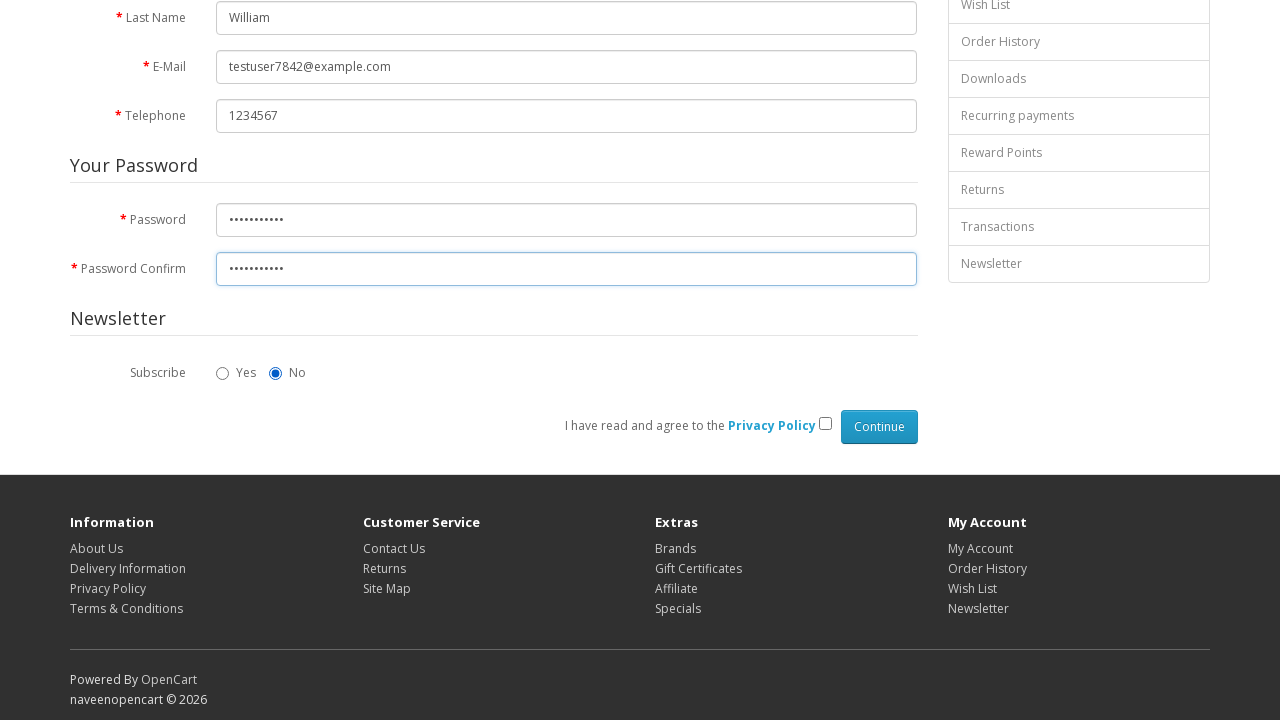

Clicked privacy policy agreement checkbox at (825, 424) on input[name='agree']
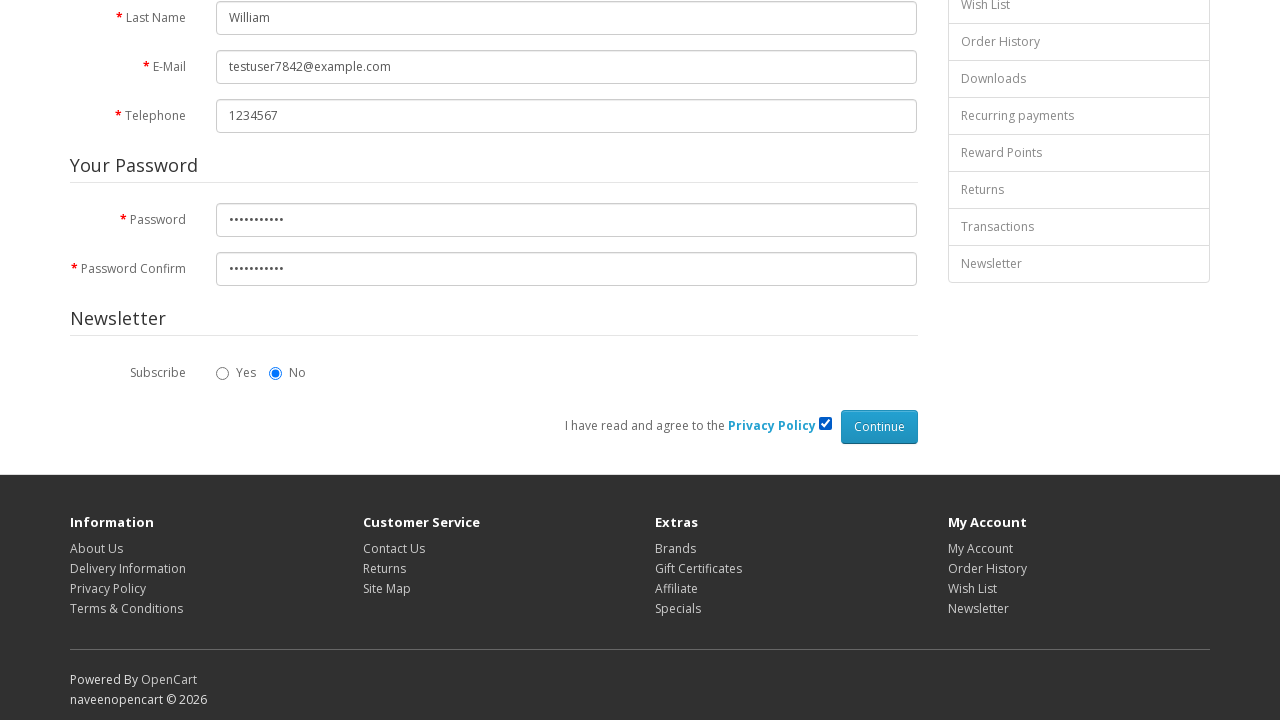

Clicked Continue button to submit registration form at (879, 427) on input[value='Continue']
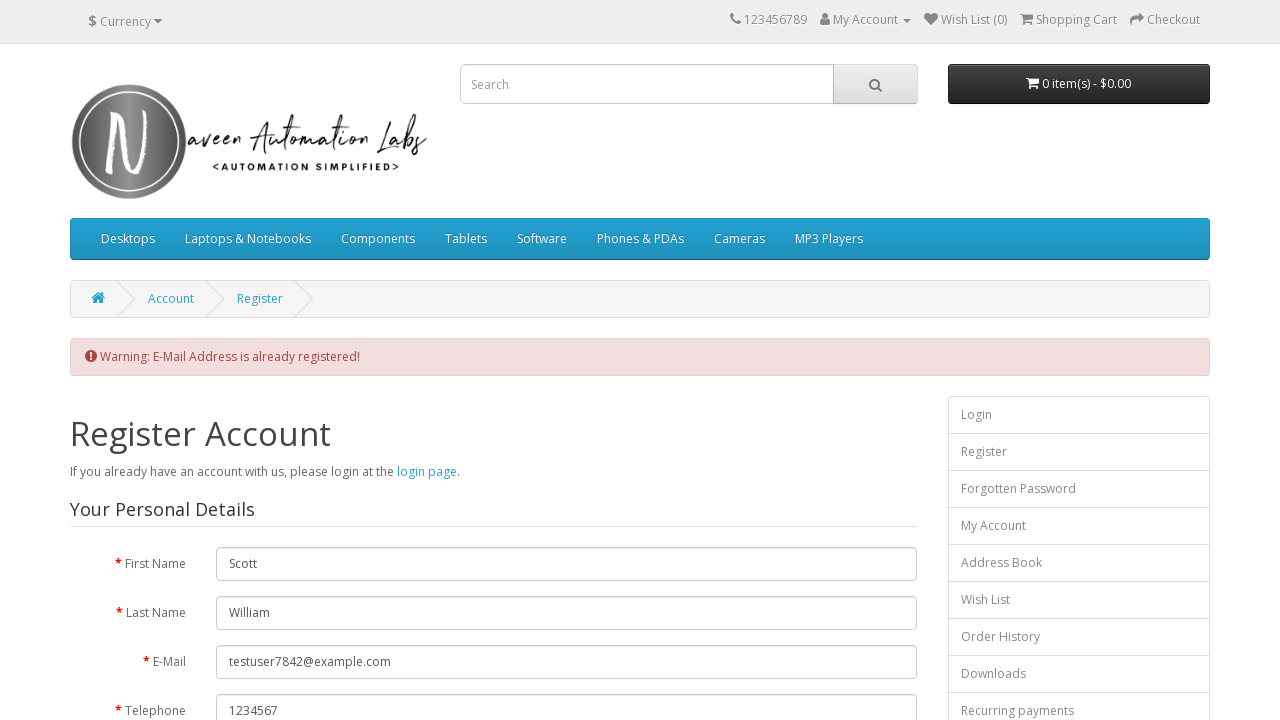

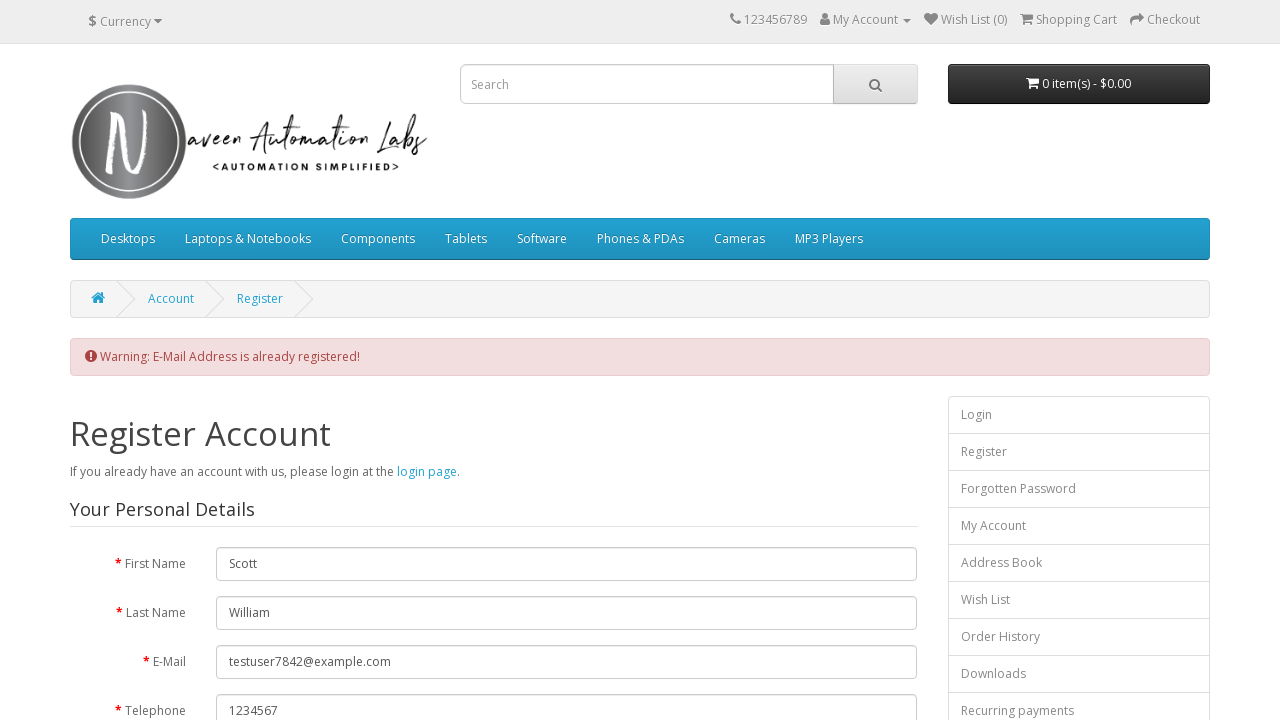